Tests browser window handling by clicking a button that opens a new tab, switching to that tab, and then switching back to the parent window.

Starting URL: https://demoqa.com/browser-windows

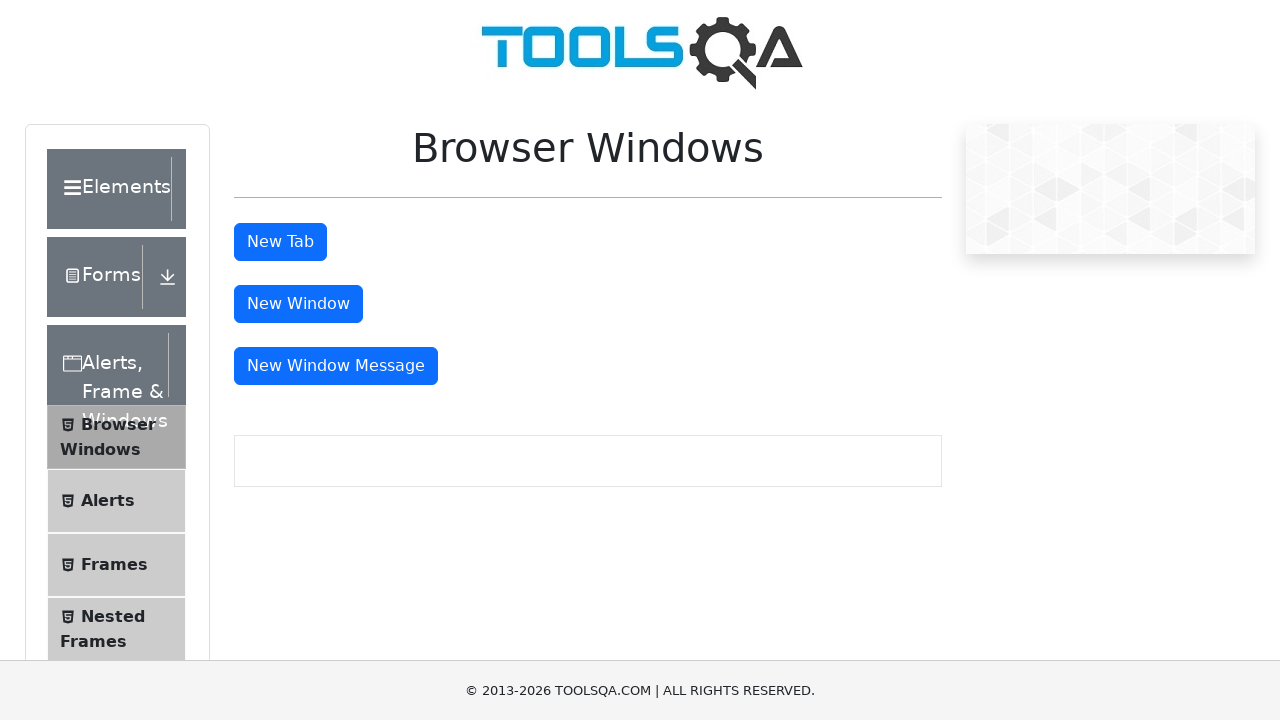

Clicked the 'New Tab' button to open a new tab at (280, 242) on #tabButton
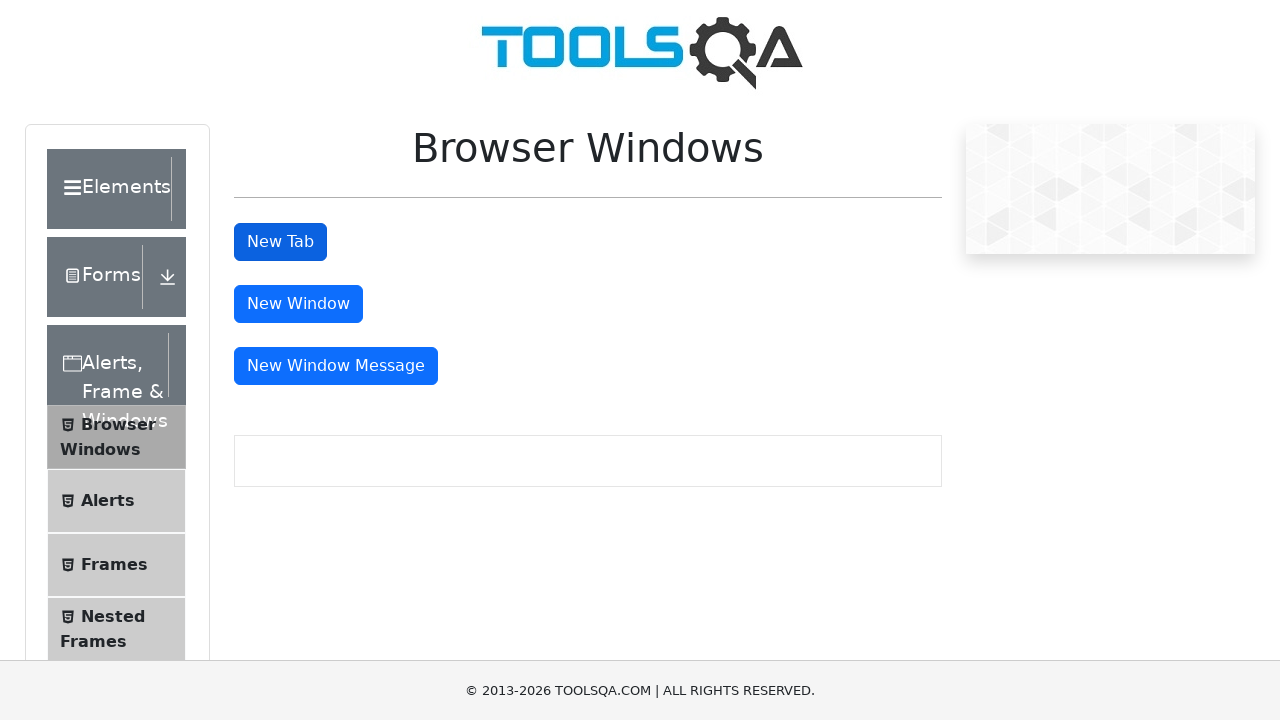

Waited for new tab to open
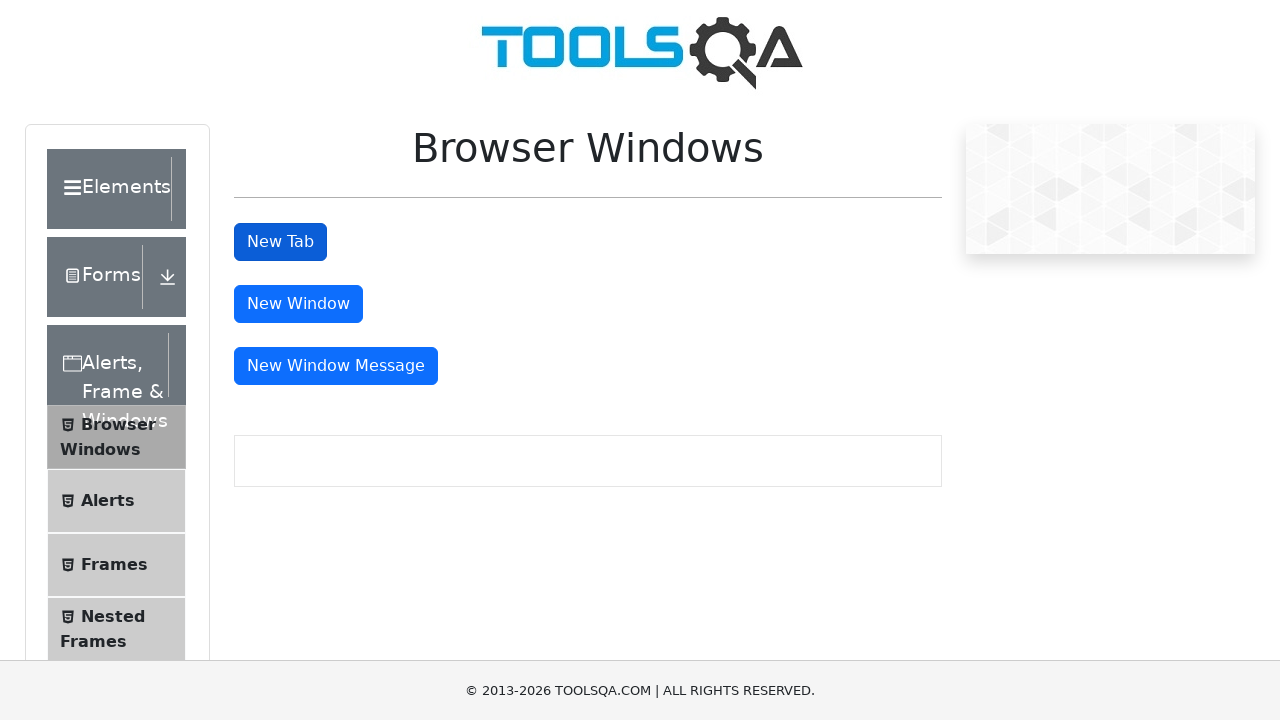

Retrieved all open pages from context
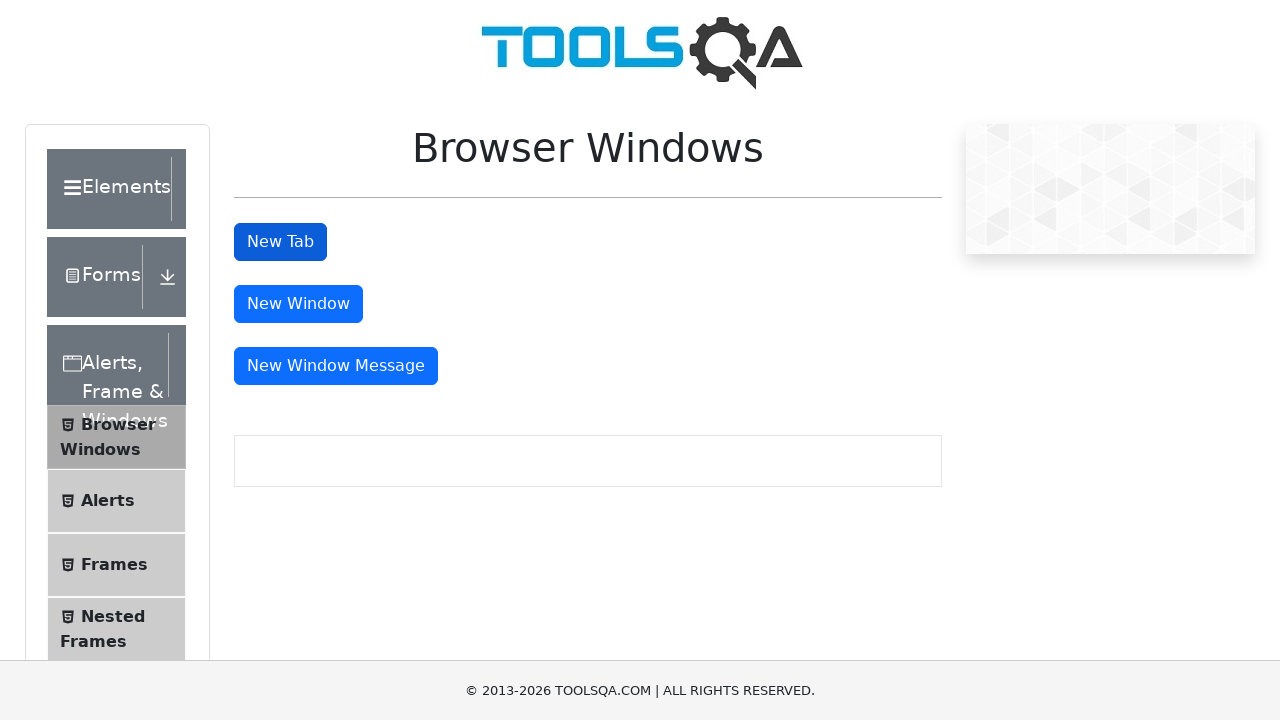

Accessed the new tab (second page)
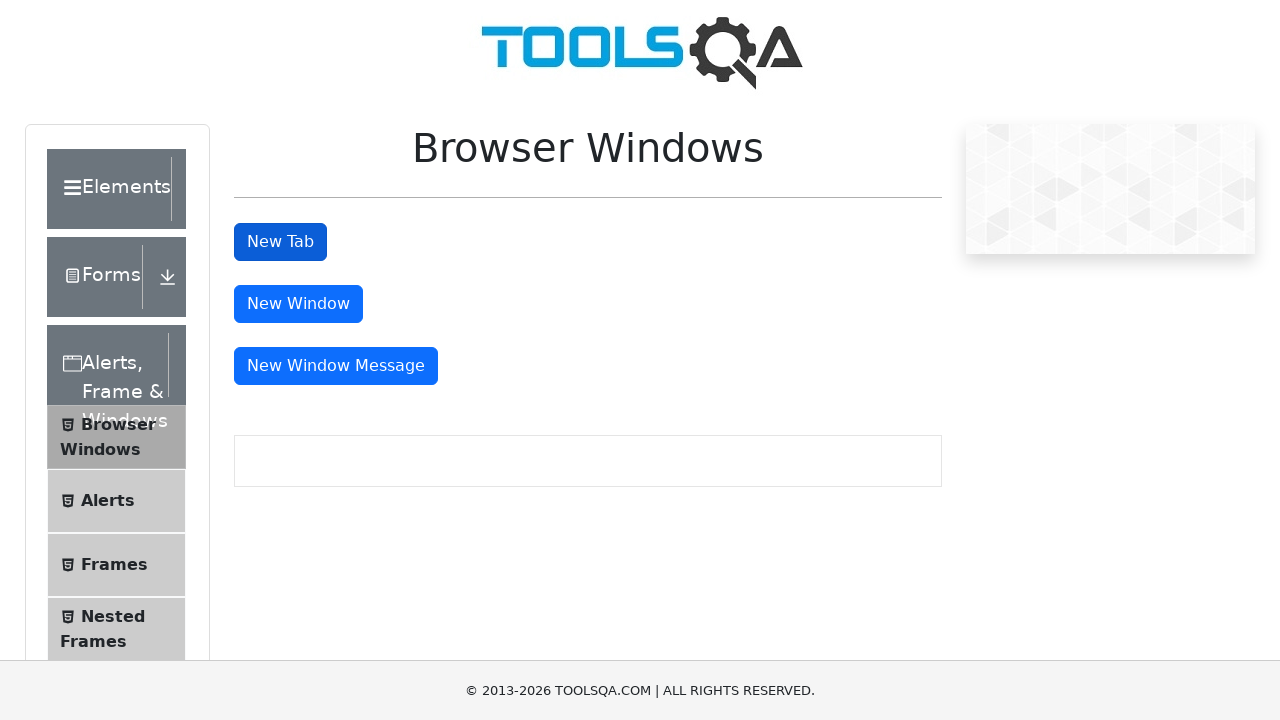

Switched focus to the new tab
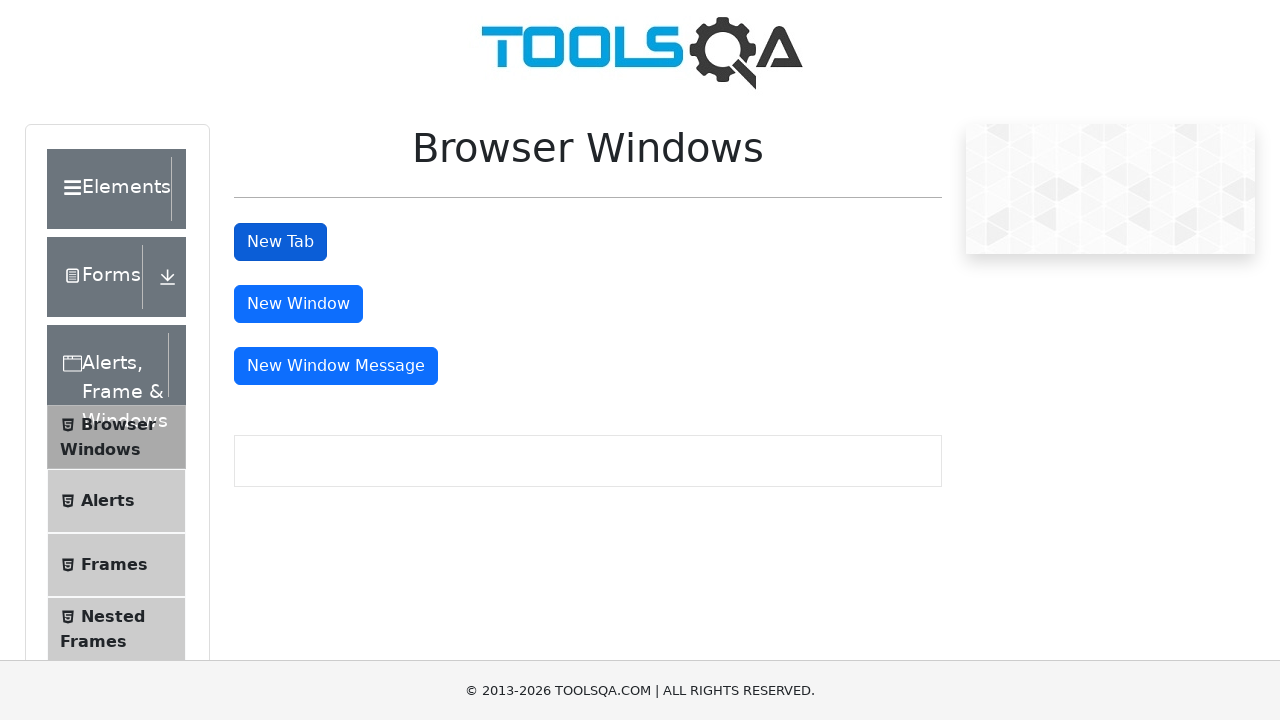

Waited on the new tab
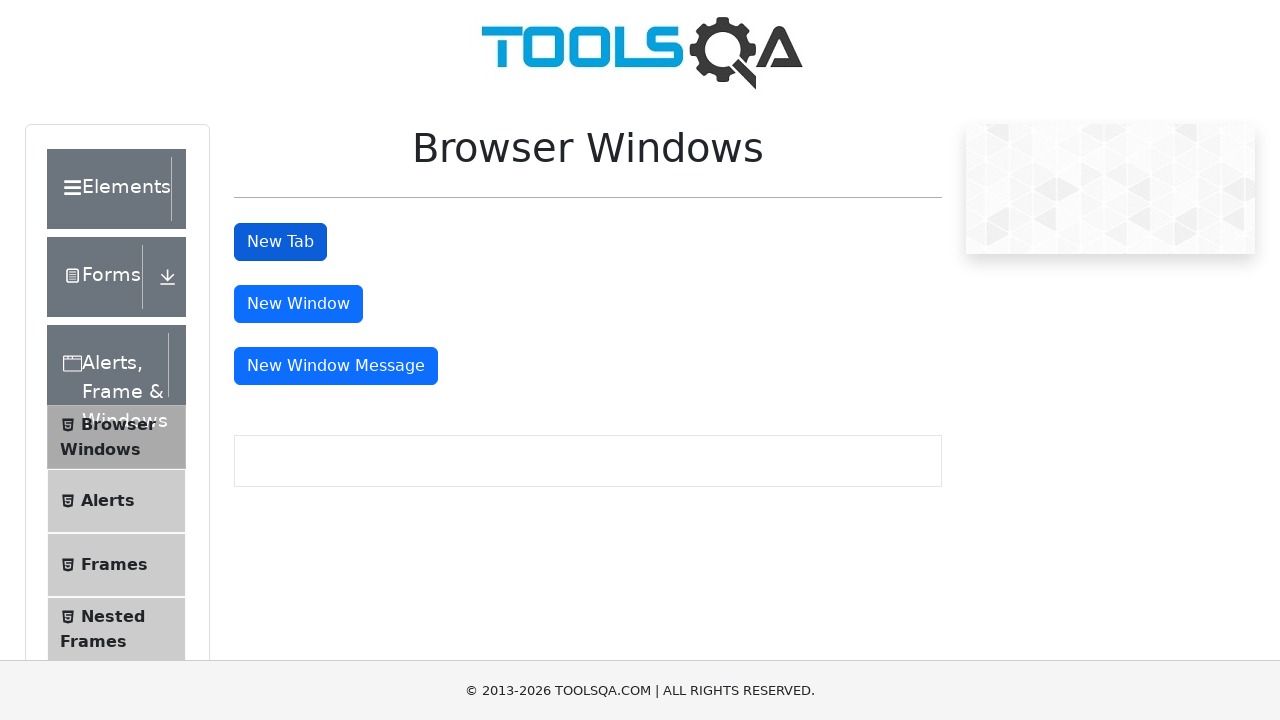

Accessed the parent window (first page)
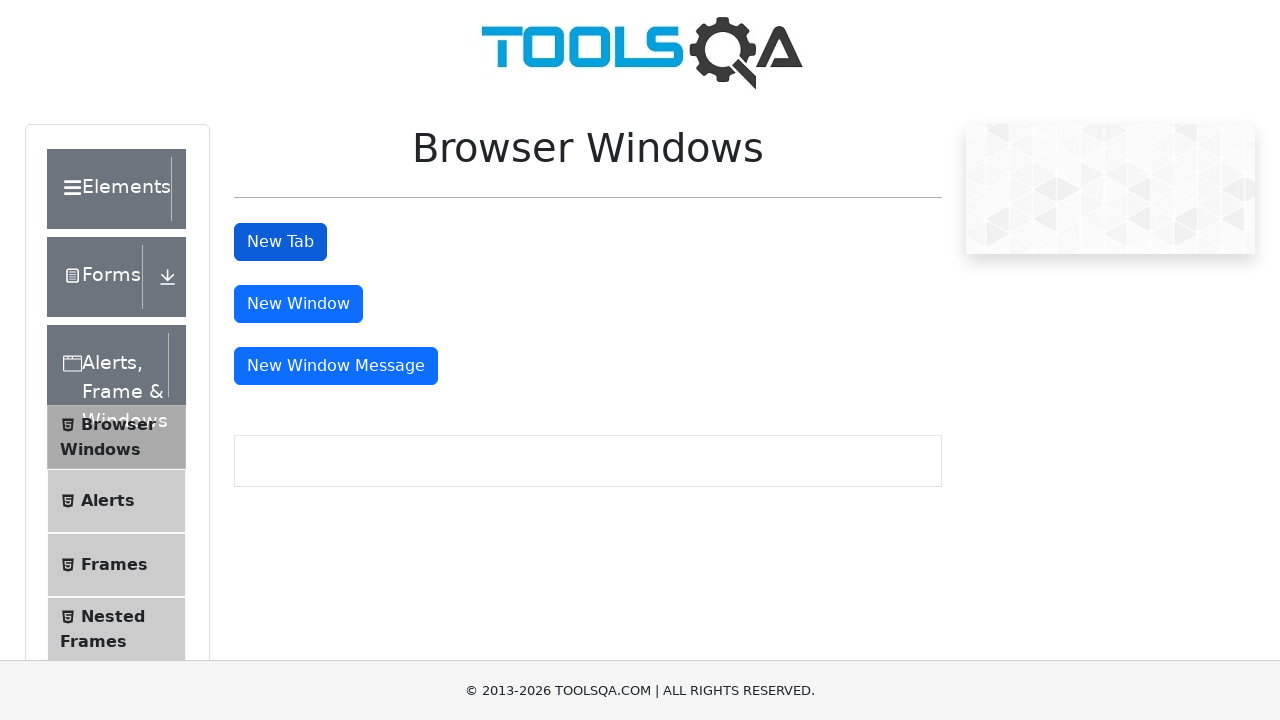

Switched focus back to the parent window
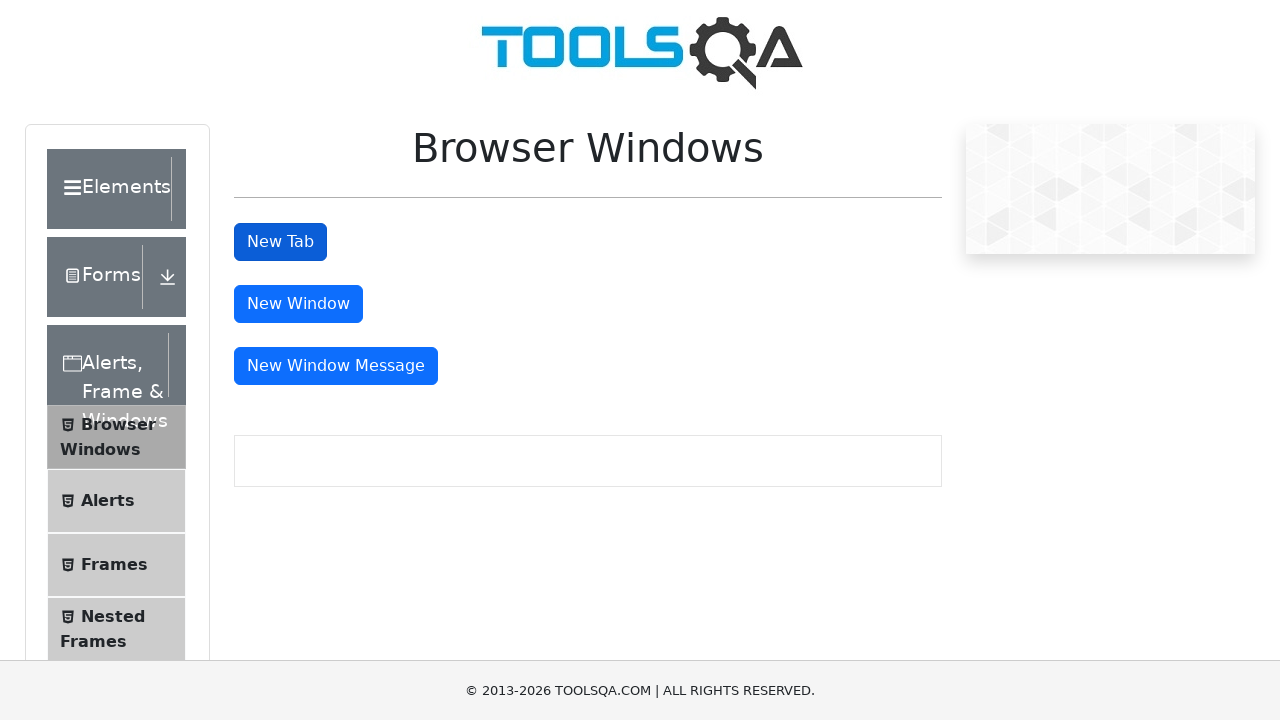

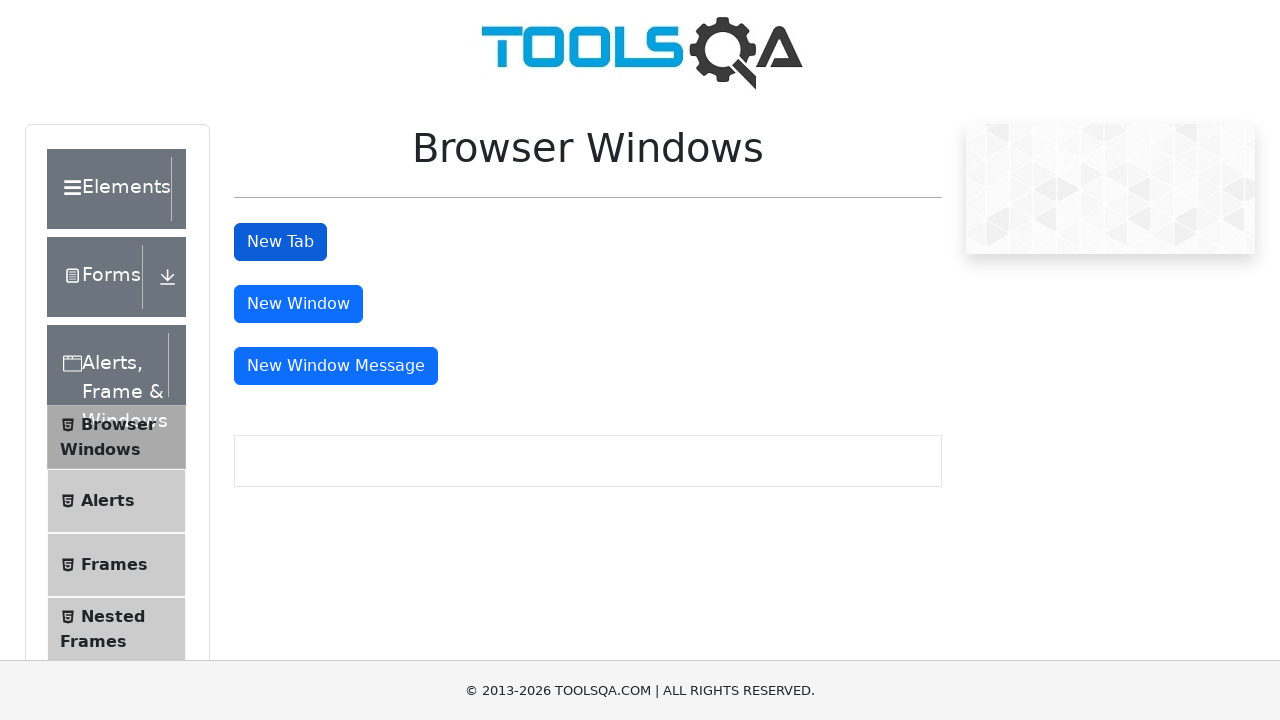